Navigates to the Jupiter Cloud testing website and clicks on a link/button element on the start page

Starting URL: https://jupiter.cloud.planittesting.com/#/

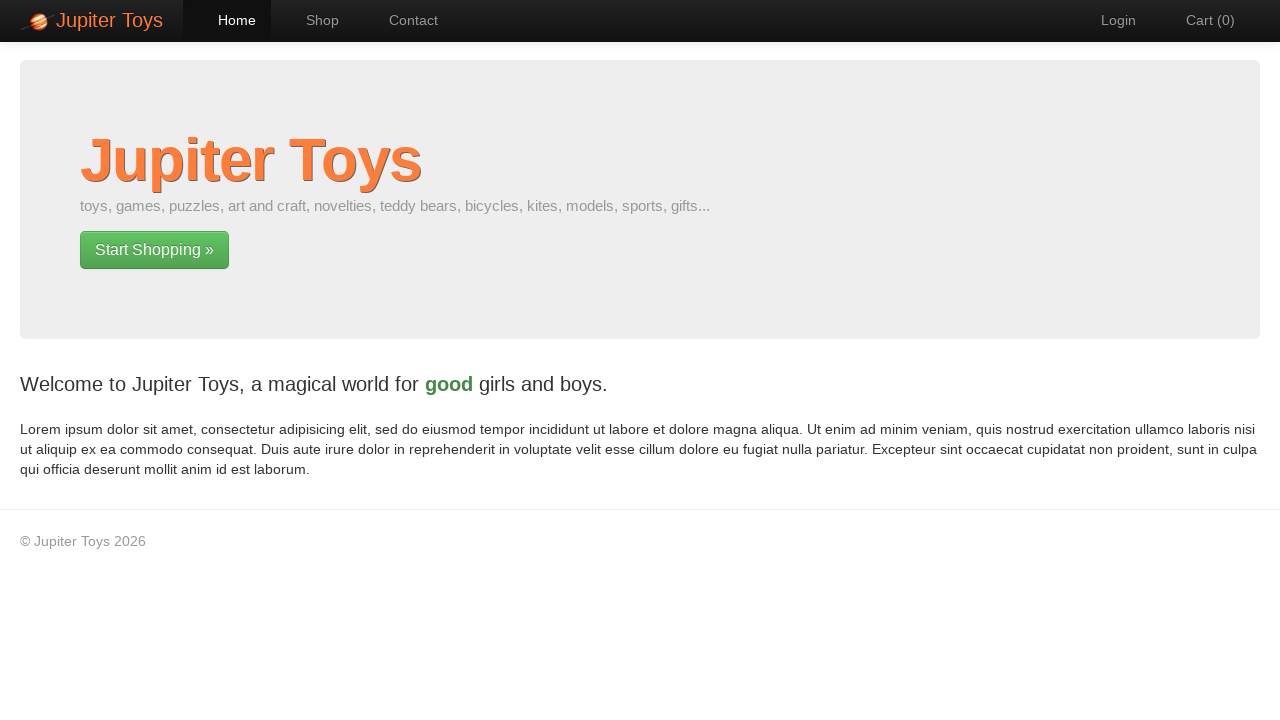

Navigated to Jupiter Cloud testing website start page
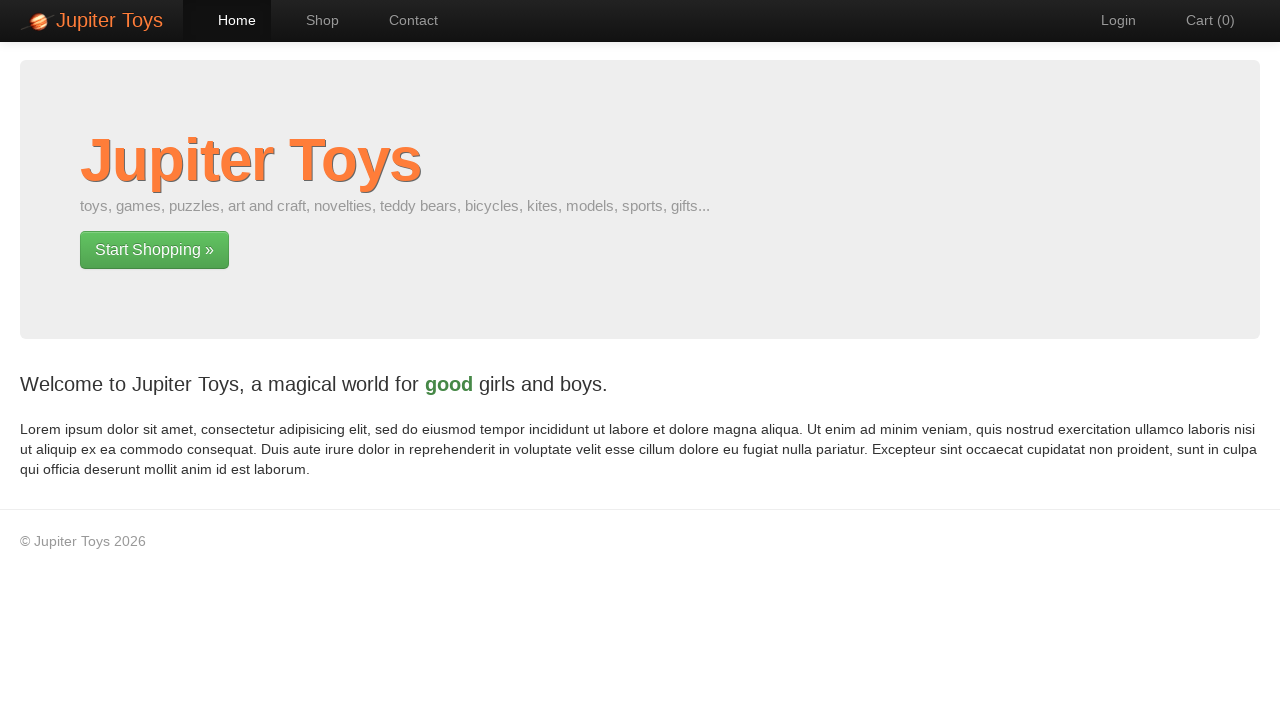

Clicked link/button element on start page at (154, 250) on xpath=/html/body/div[2]/div/div/div[1]/p[2]/a
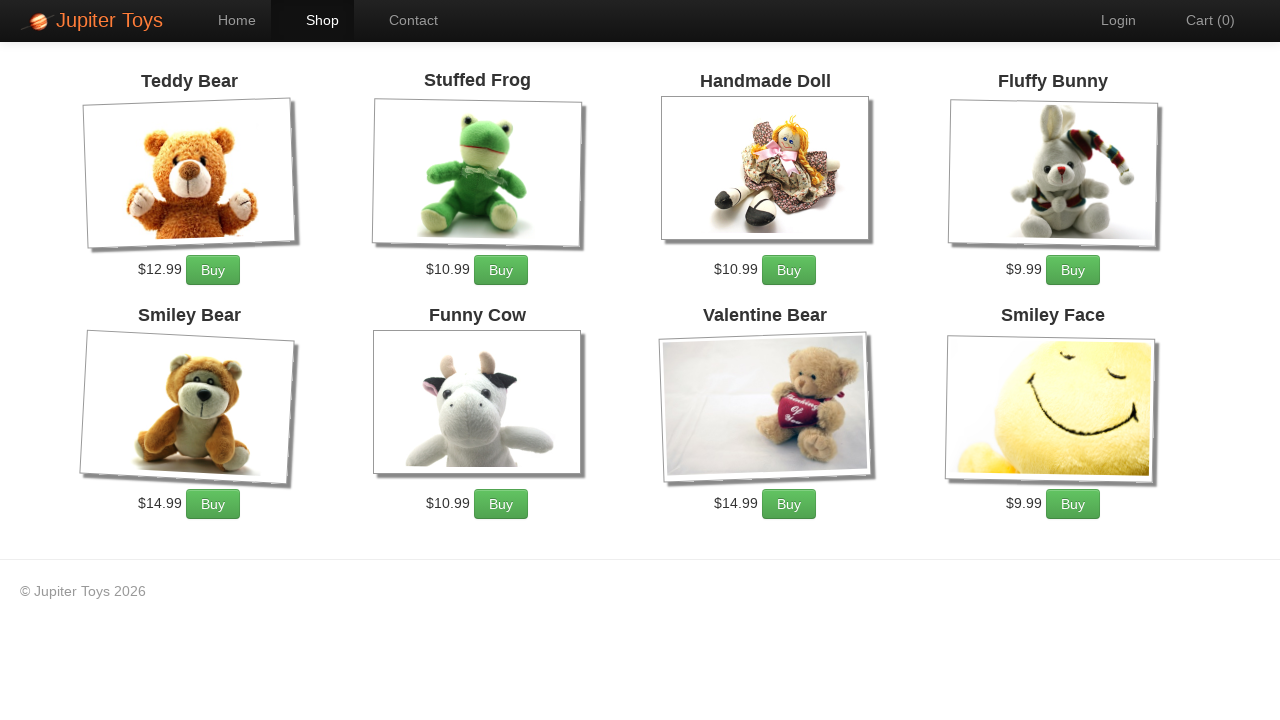

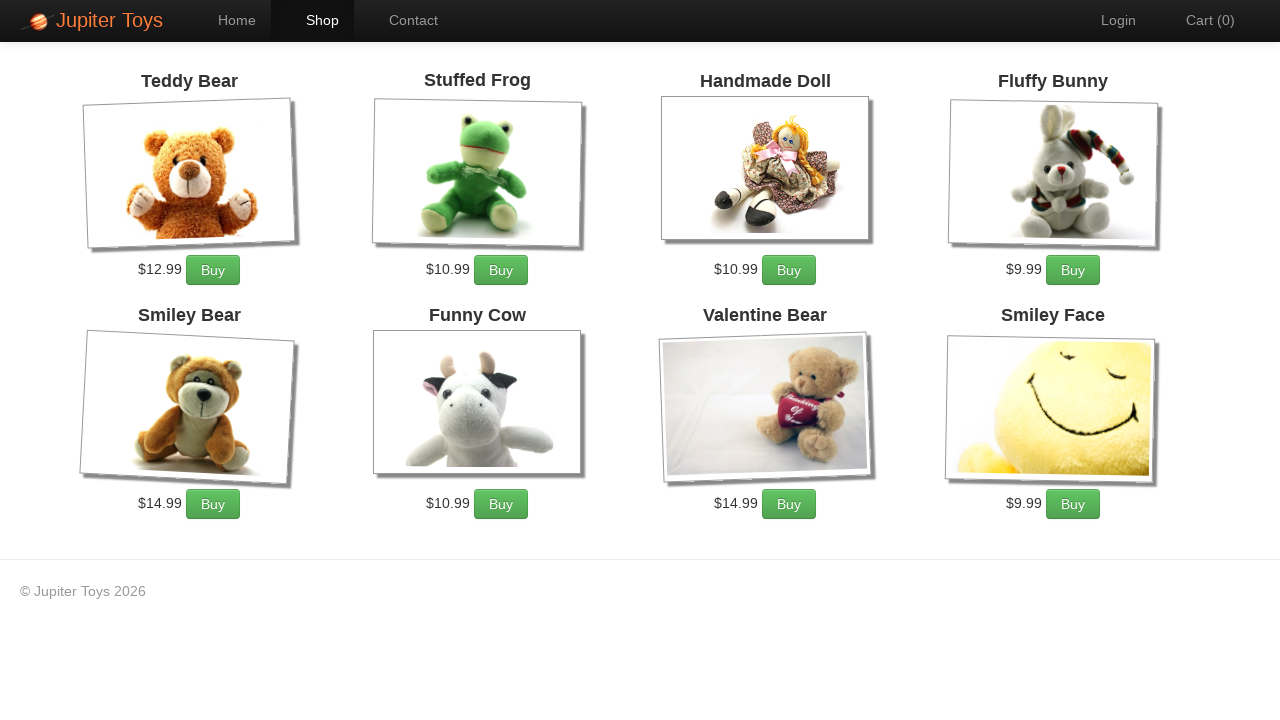